Tests file download functionality by navigating to a download page and clicking on a file link to initiate a download.

Starting URL: http://the-internet.herokuapp.com/download

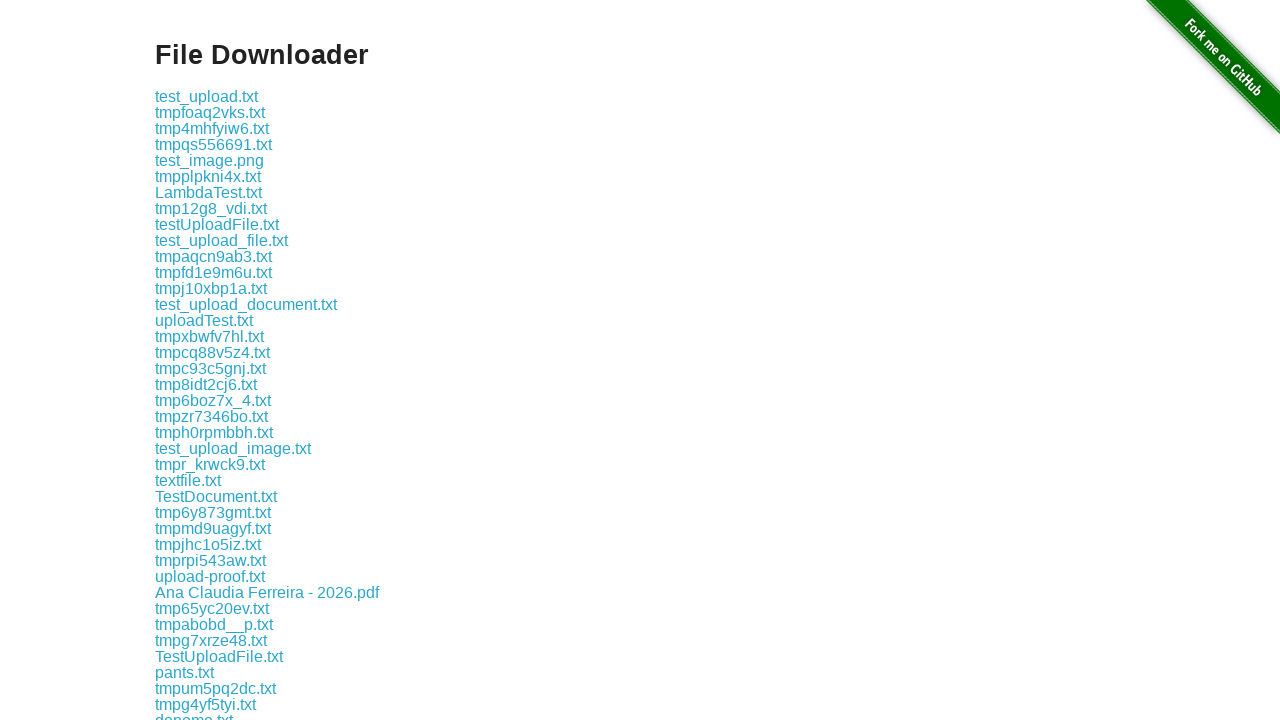

Waited for download links to be visible on the page
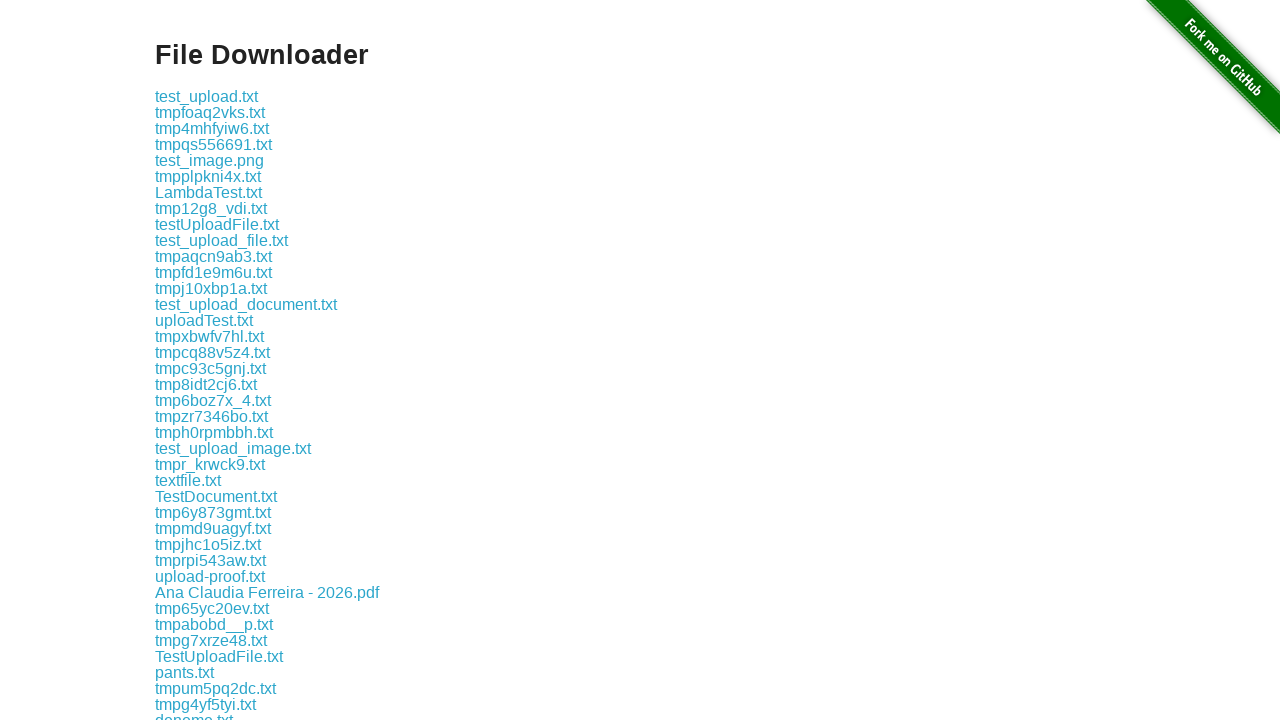

Located all download links on the page
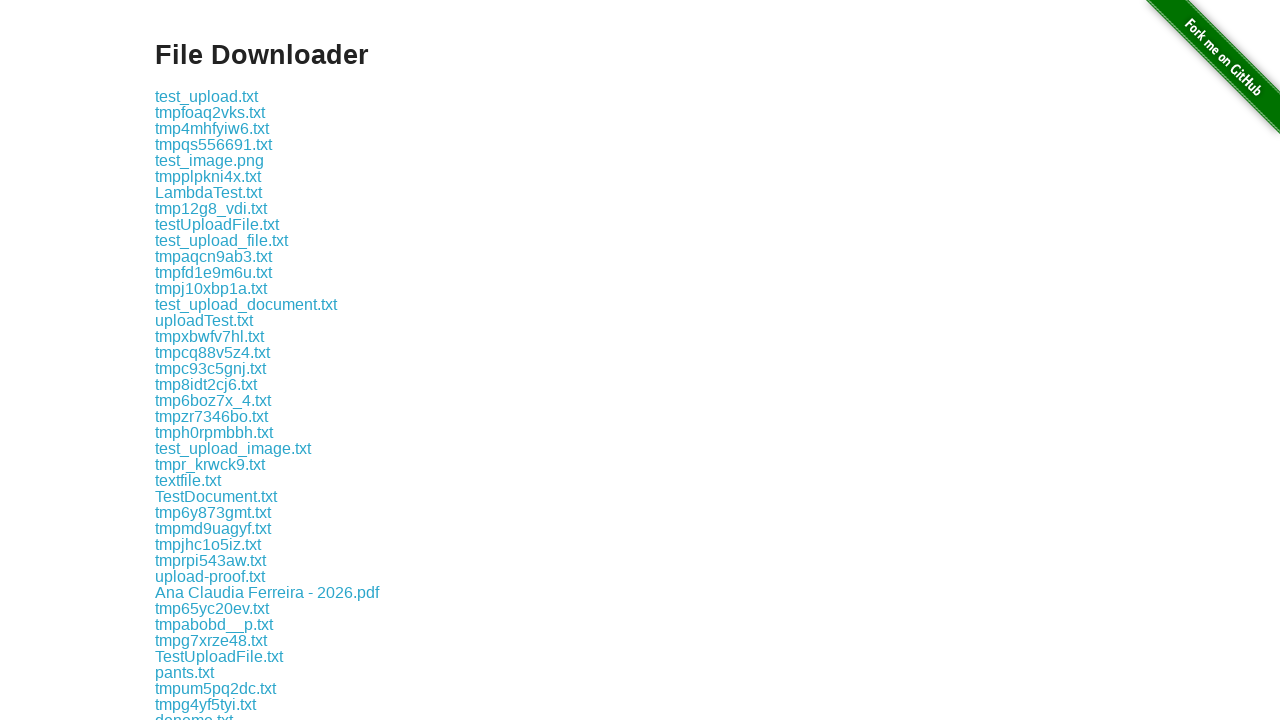

Clicked on the 7th download link to initiate file download at (208, 192) on [href^='download'] >> nth=6
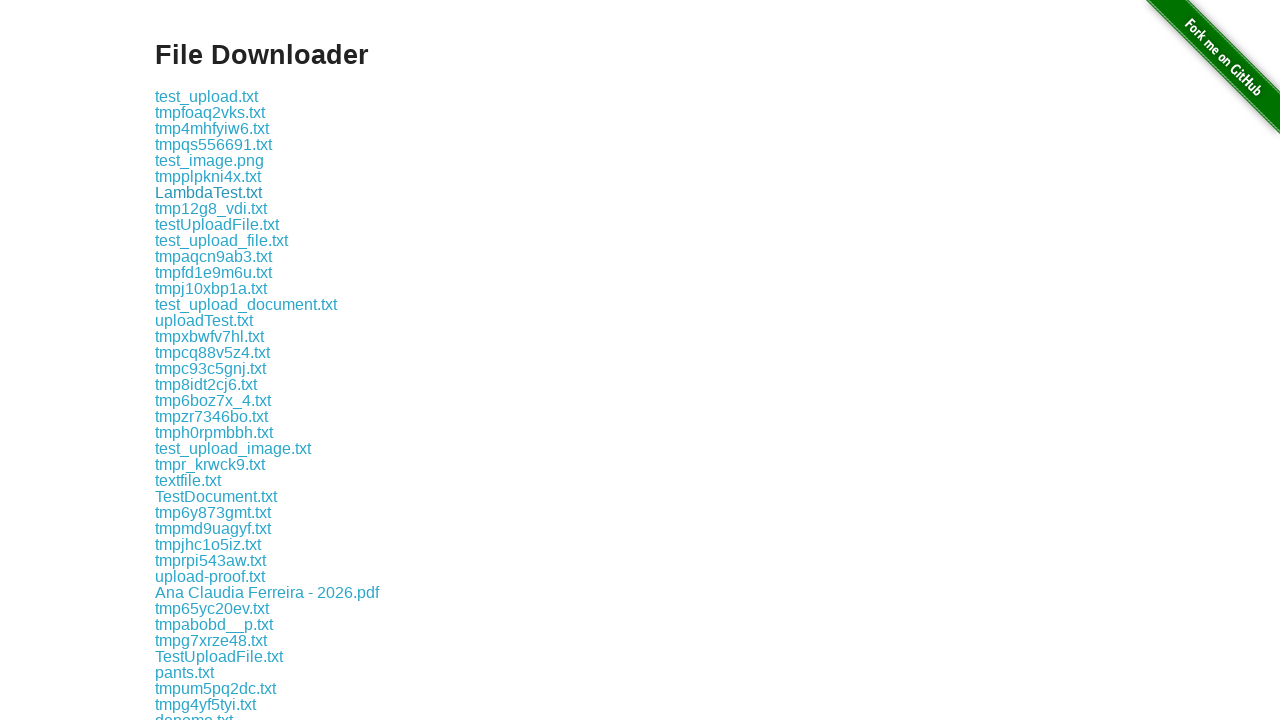

Waited 2 seconds for download to initiate
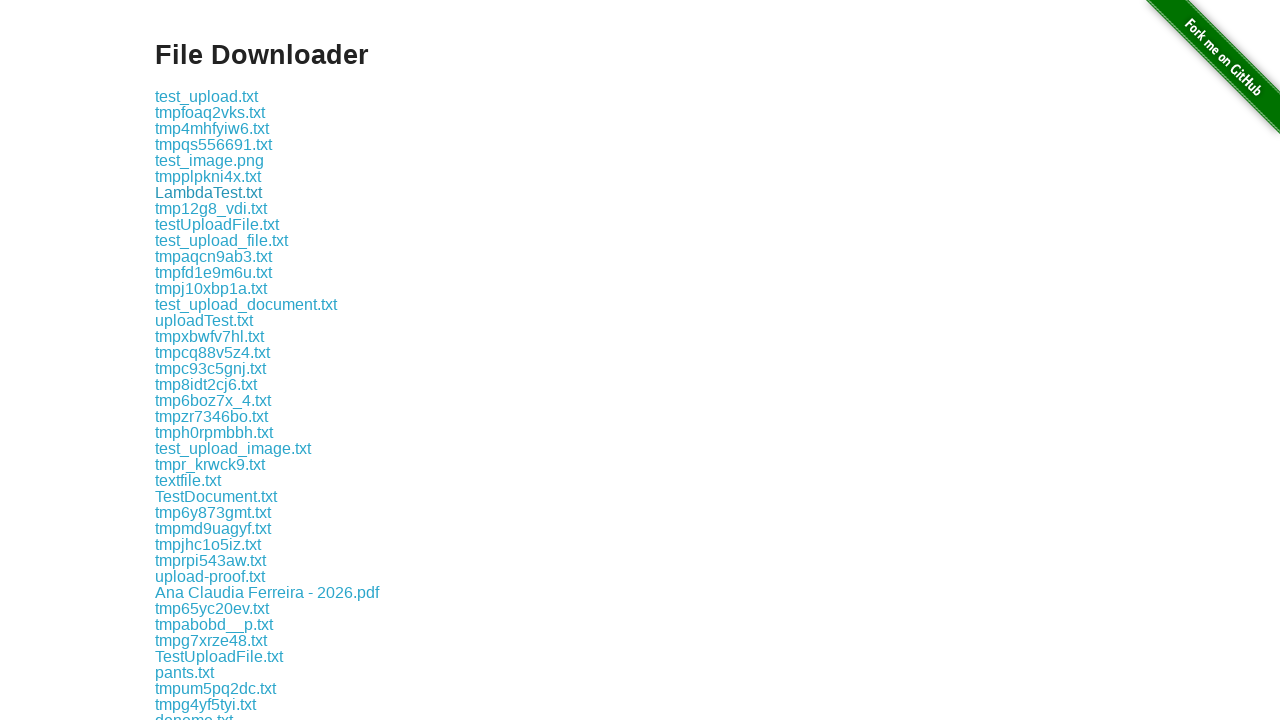

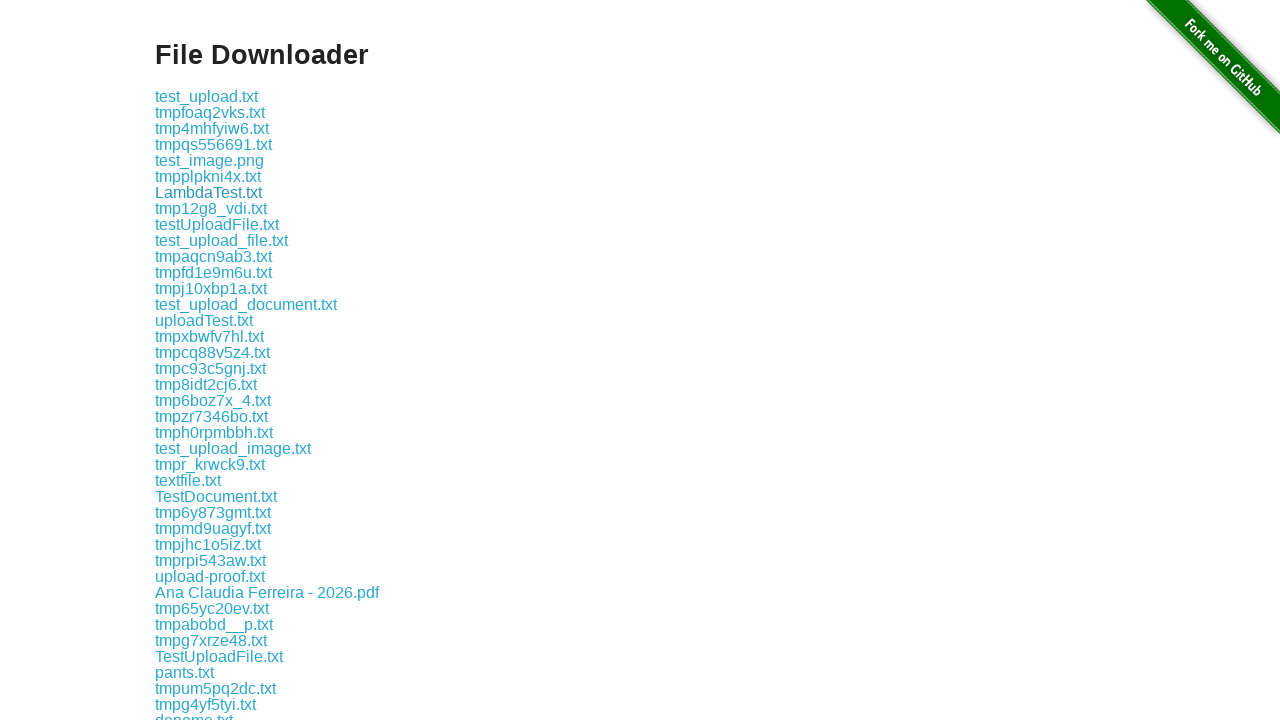